Tests a practice form automation by filling out all form fields including personal information, date of birth, subjects, hobbies, address, and state/city dropdowns, then submitting the form.

Starting URL: https://demoqa.com/automation-practice-form

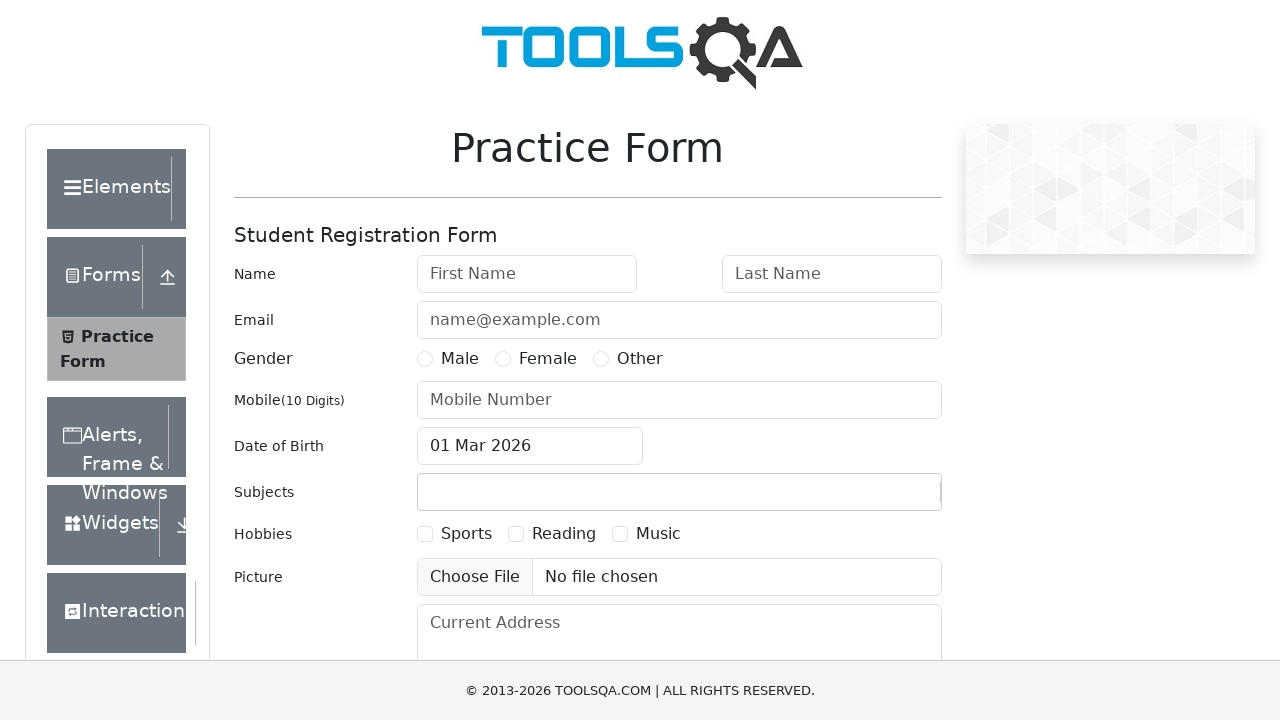

Navigated to practice form page
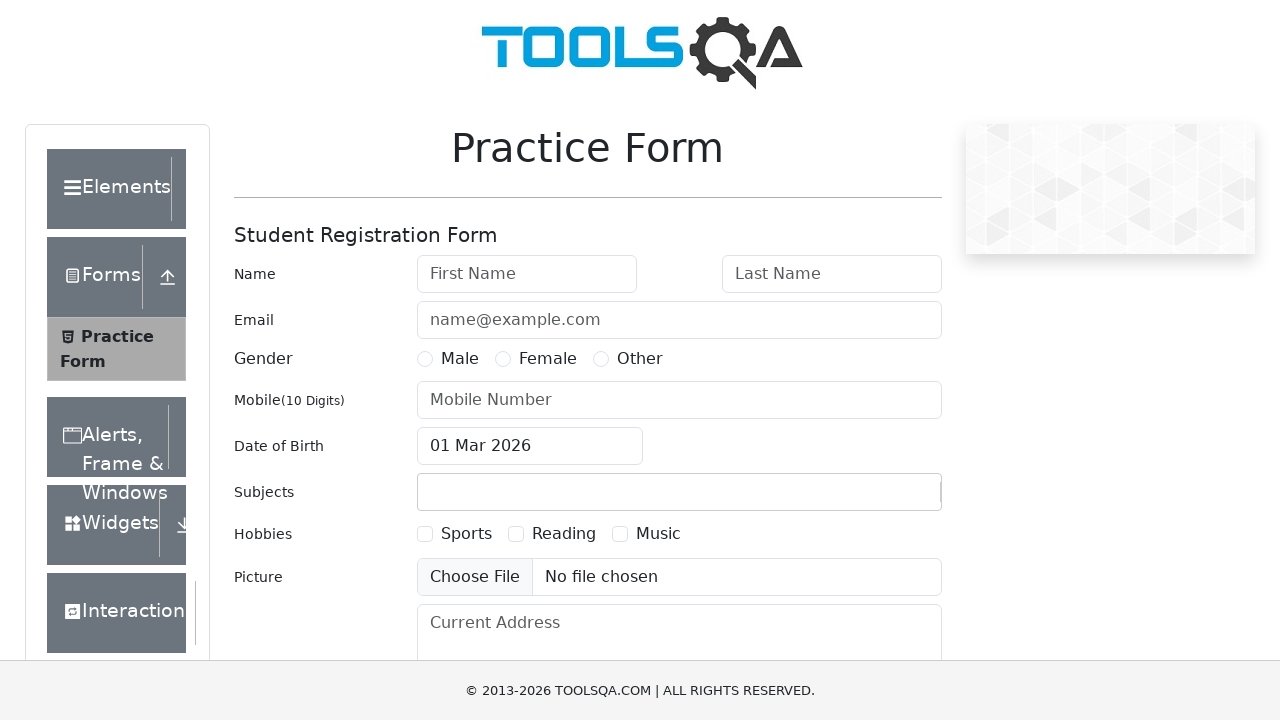

Filled first name field with 'John' on #firstName
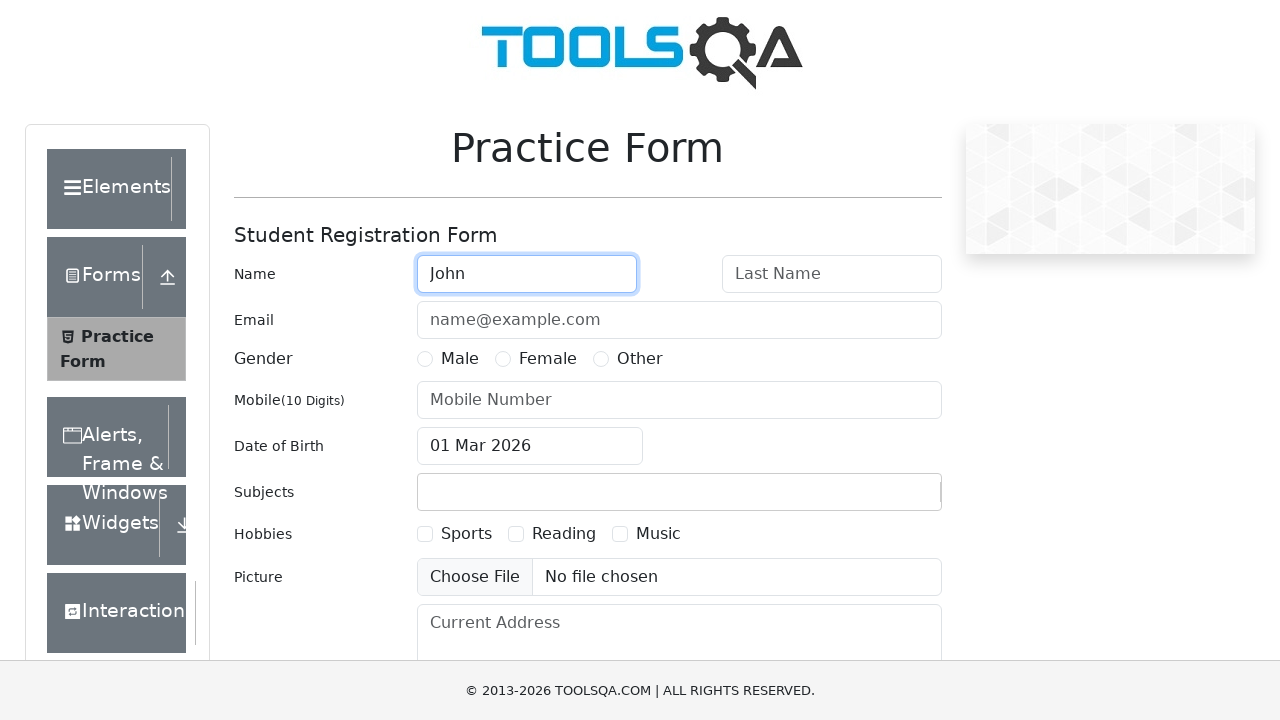

Filled last name field with 'Doe' on #lastName
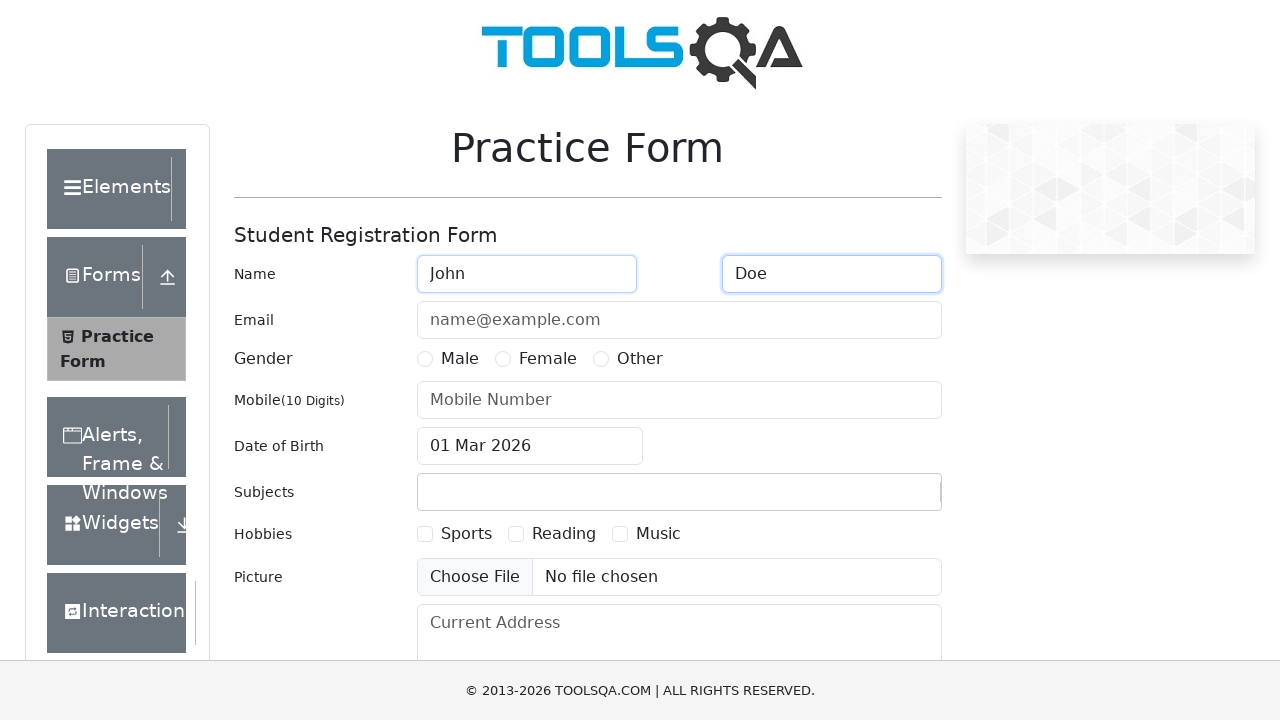

Filled email field with 'john.doe@example.com' on #userEmail
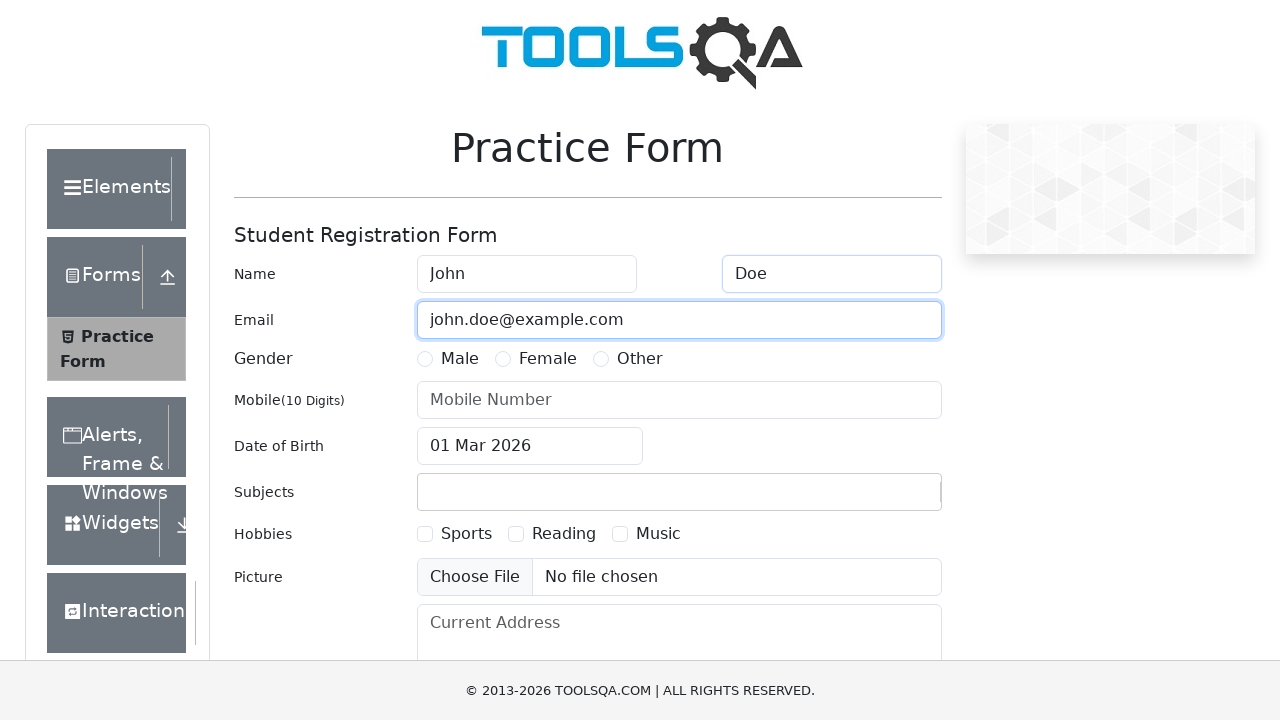

Selected 'Male' gender option at (460, 359) on label:text('Male')
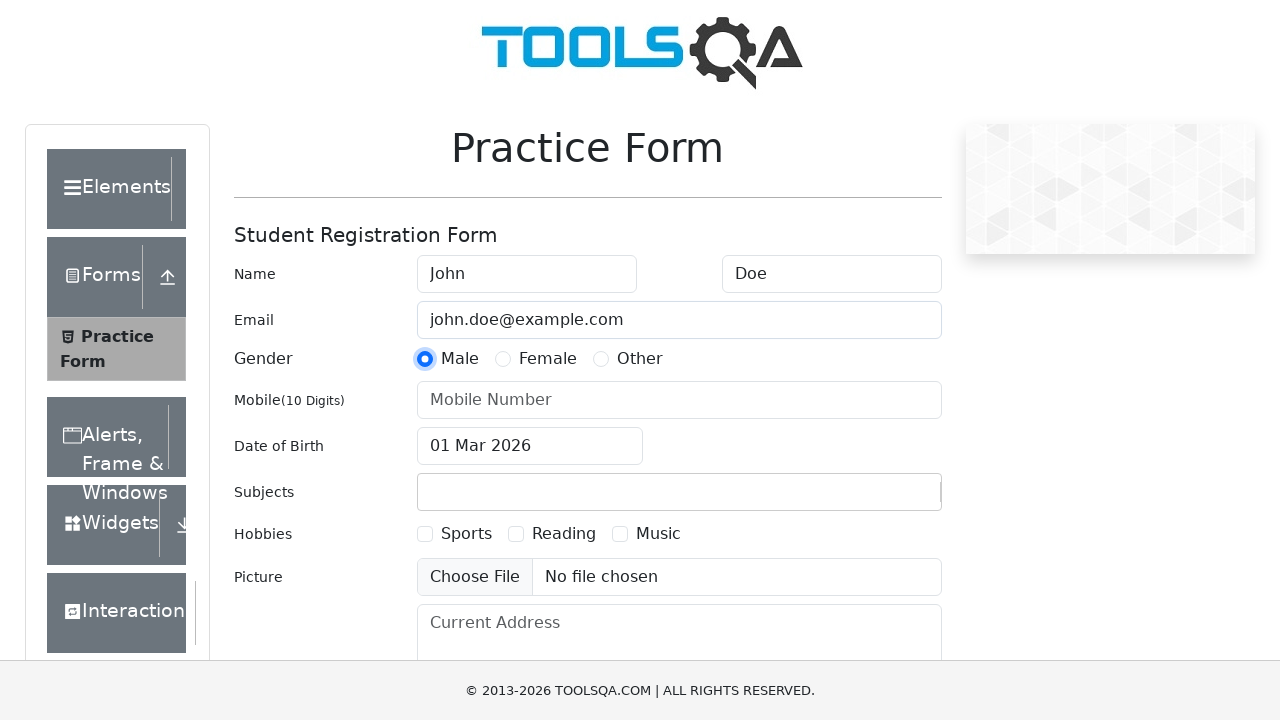

Filled mobile number field with '1234567890' on #userNumber
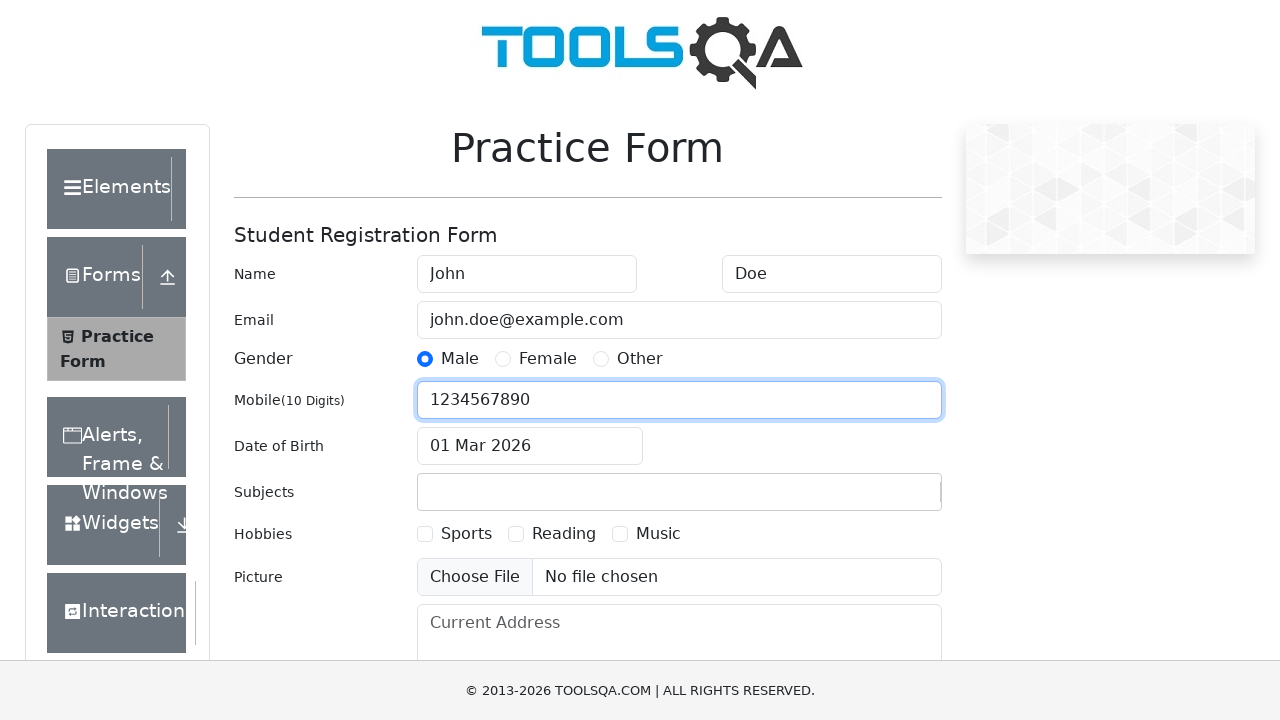

Clicked date of birth input to open date picker at (530, 446) on #dateOfBirthInput
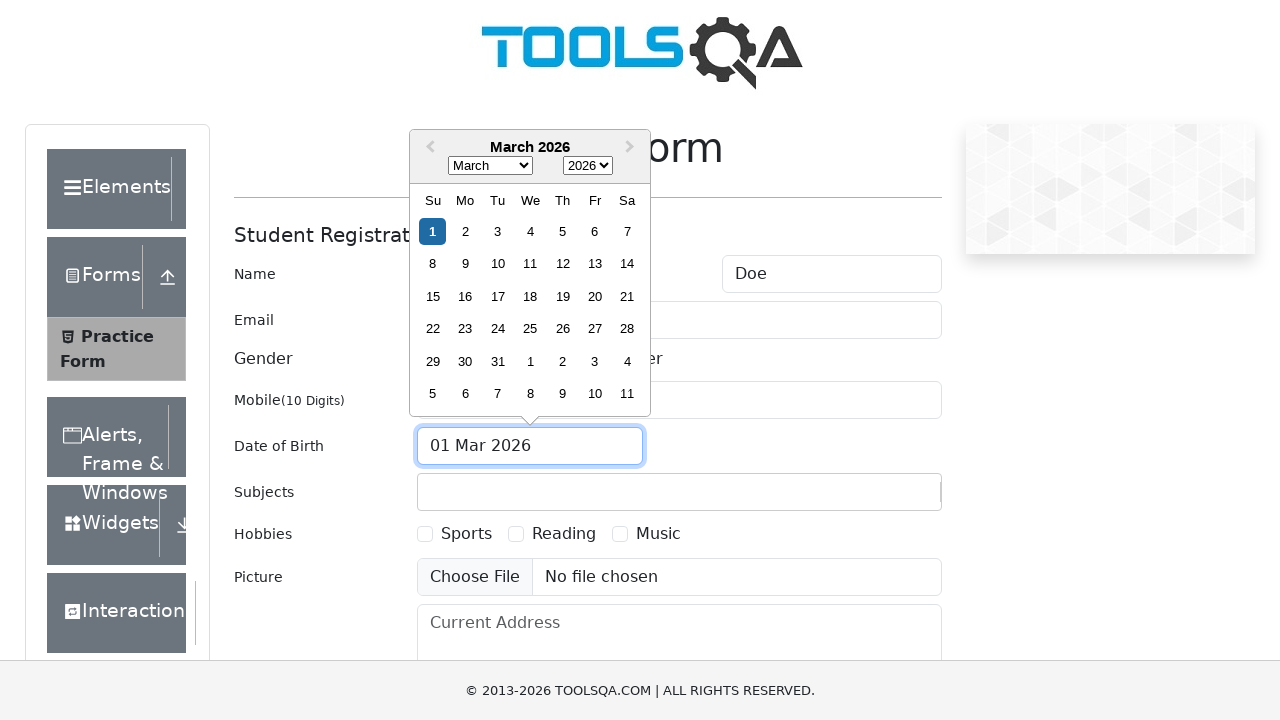

Selected January (month 0) from date picker on select.react-datepicker__month-select
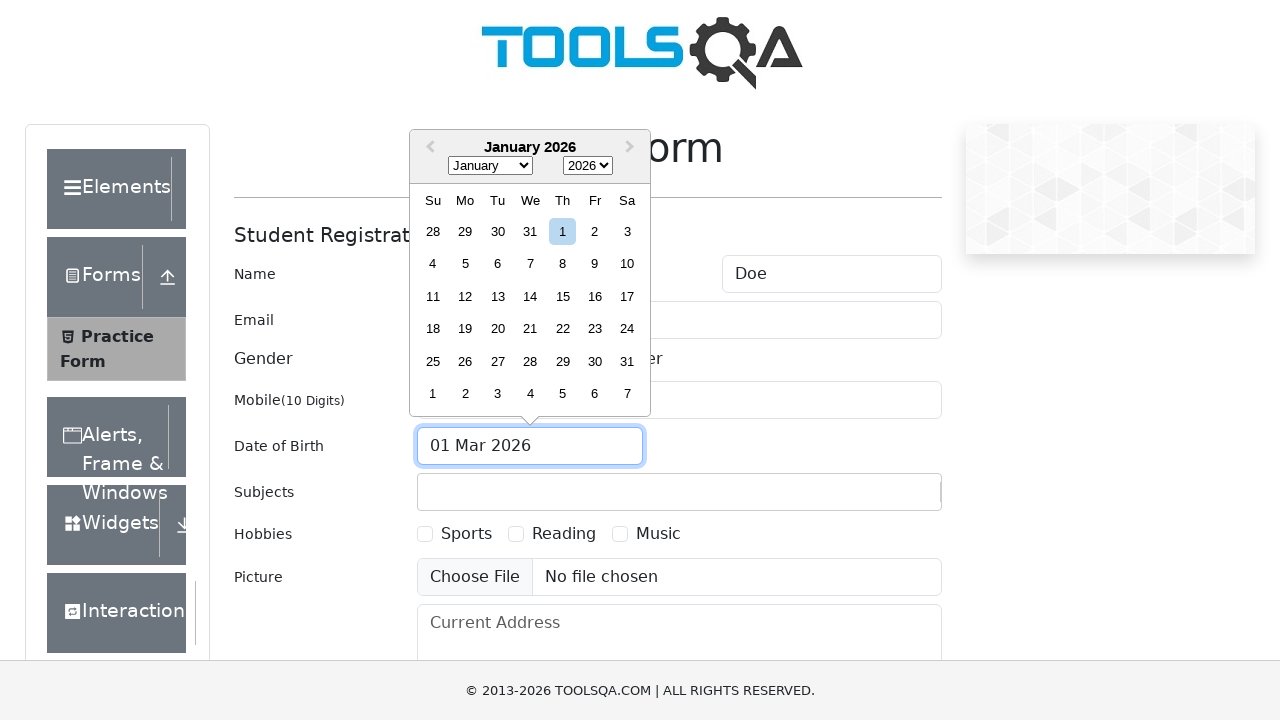

Selected 1990 from year dropdown on select.react-datepicker__year-select
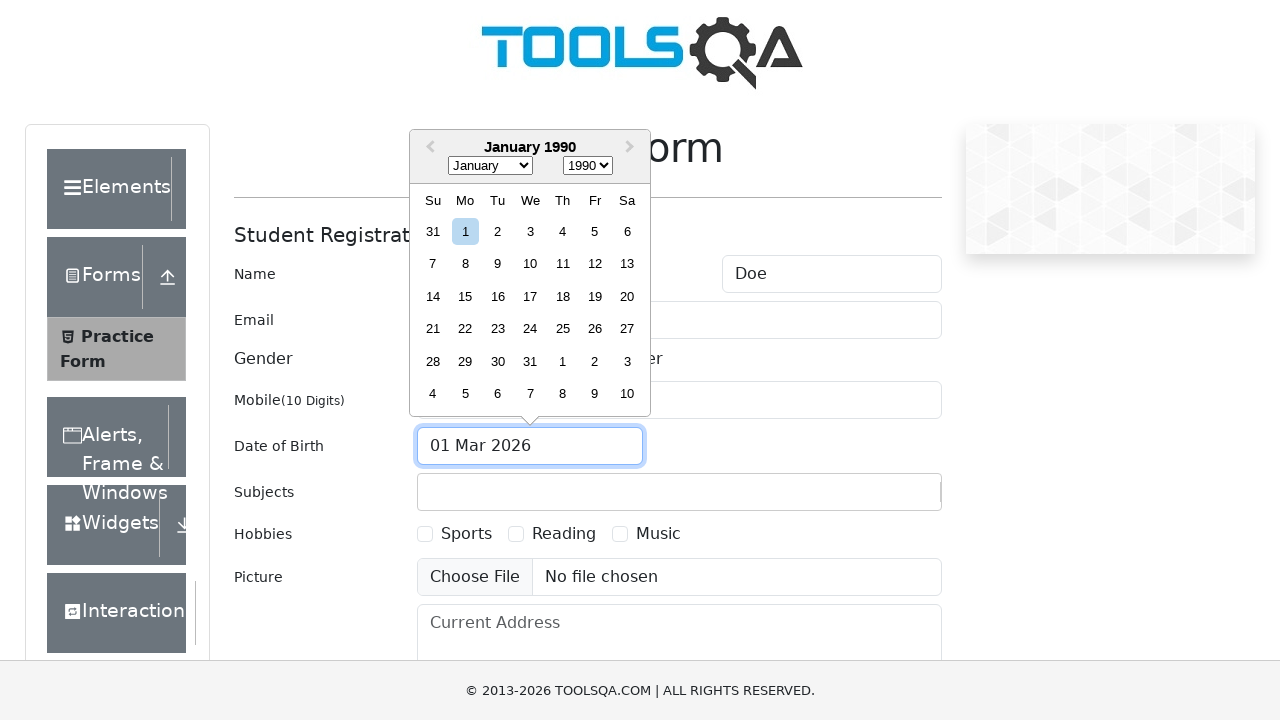

Selected day 1 from date picker at (465, 231) on div.react-datepicker__day--001:not(.react-datepicker__day--outside-month)
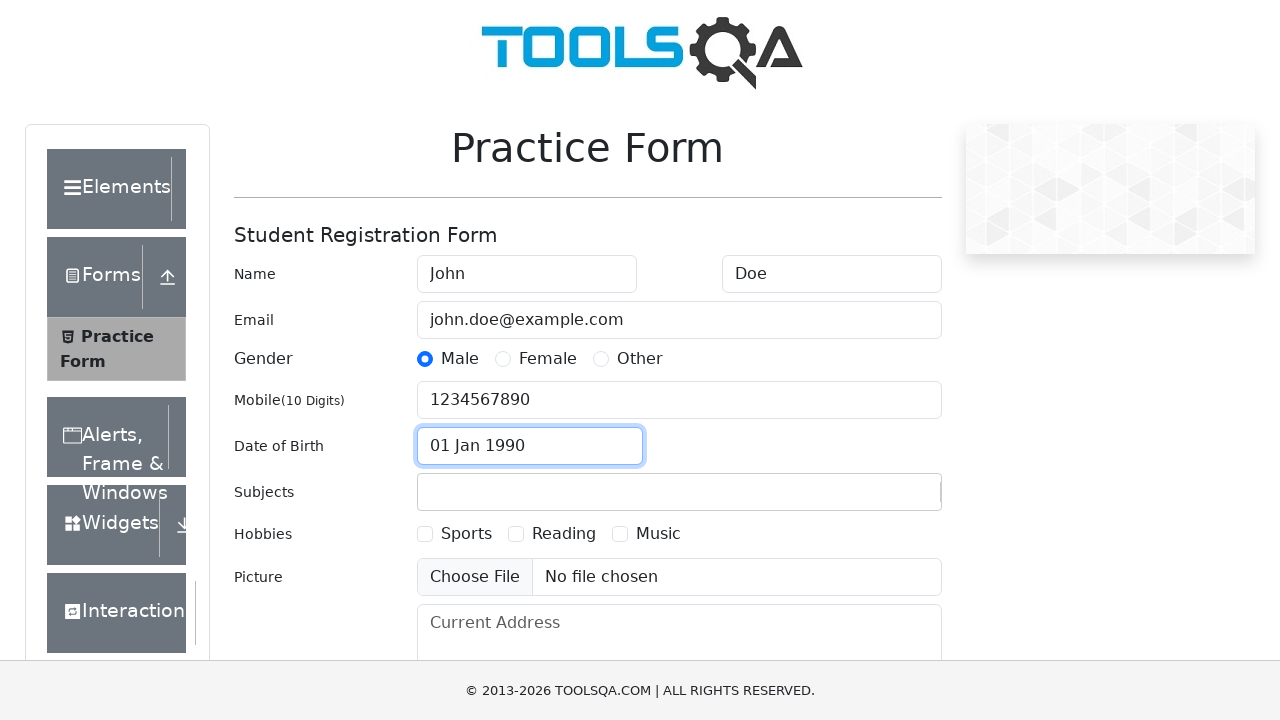

Filled subjects input with 'Maths' on #subjectsInput
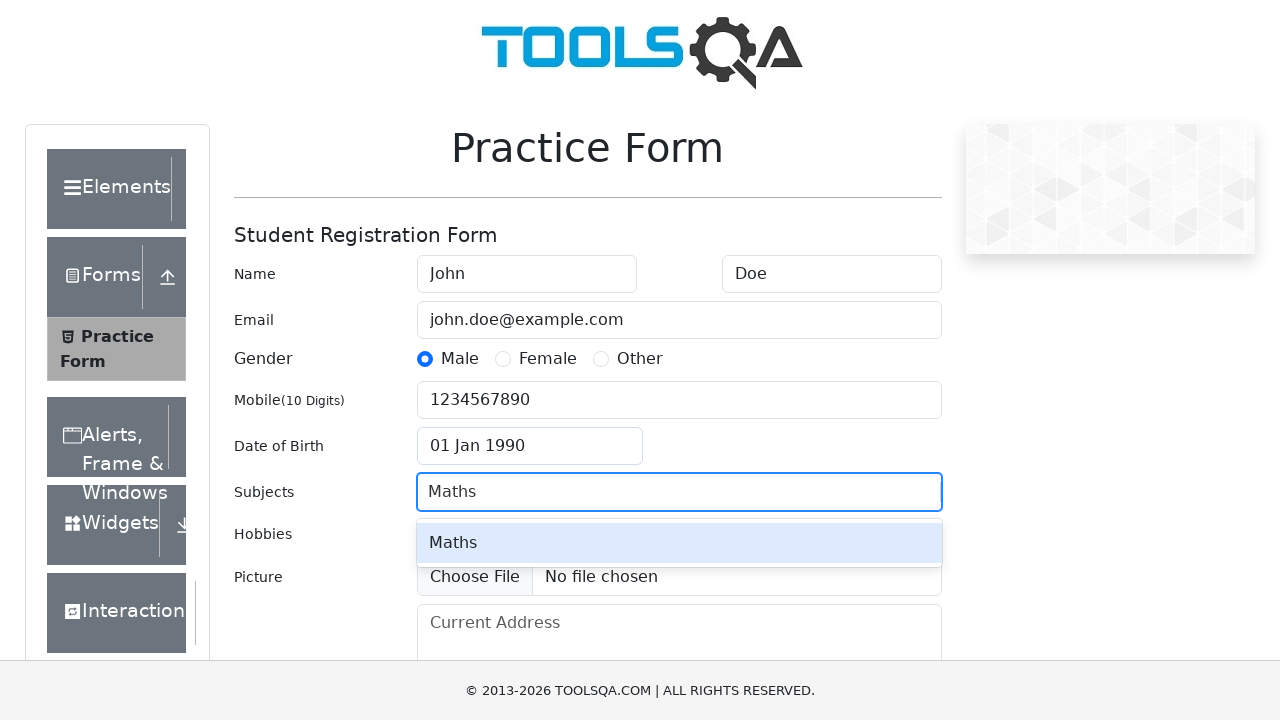

Pressed Enter to confirm subject selection
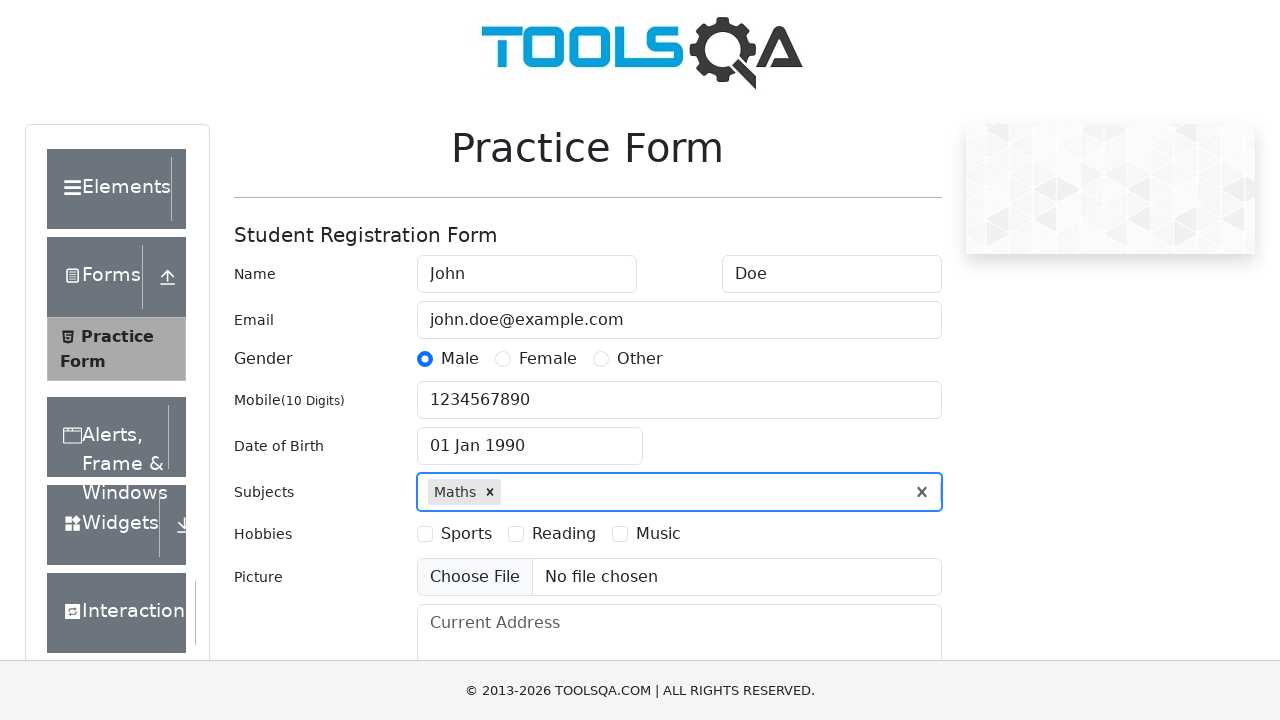

Selected 'Sports' hobby option at (466, 534) on label:text('Sports')
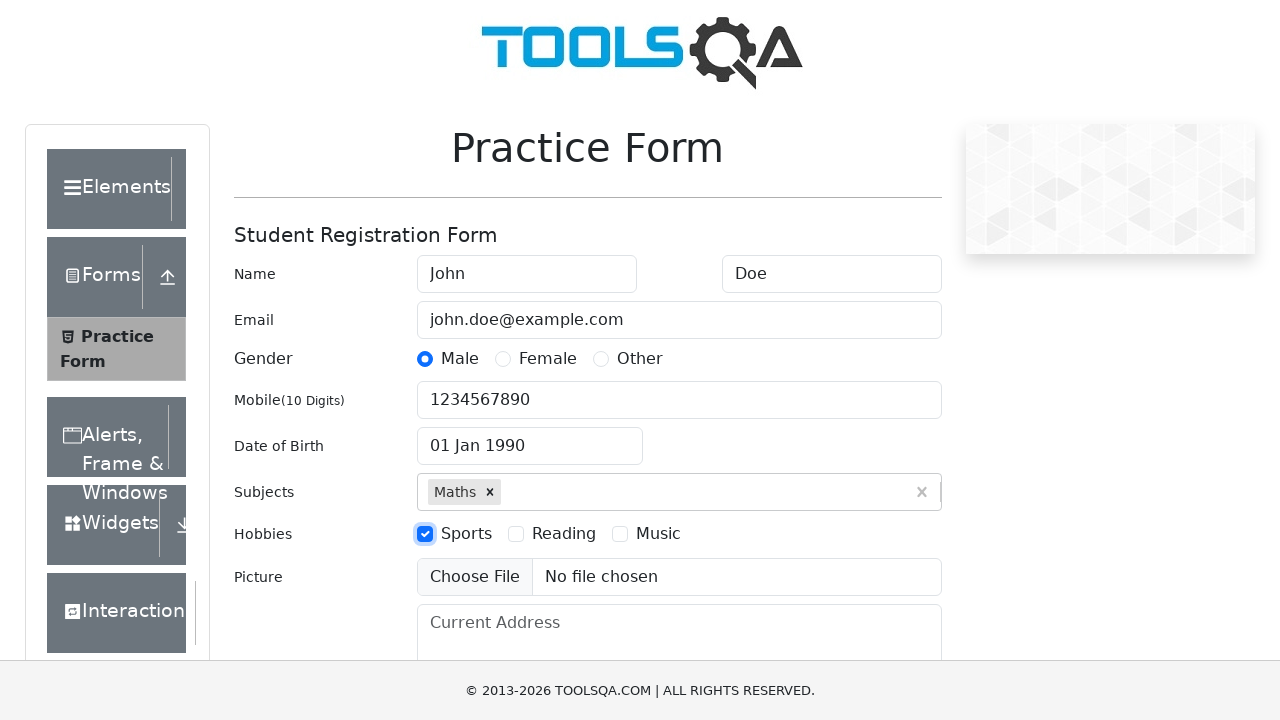

Filled current address field with '123 Street, City, Country' on #currentAddress
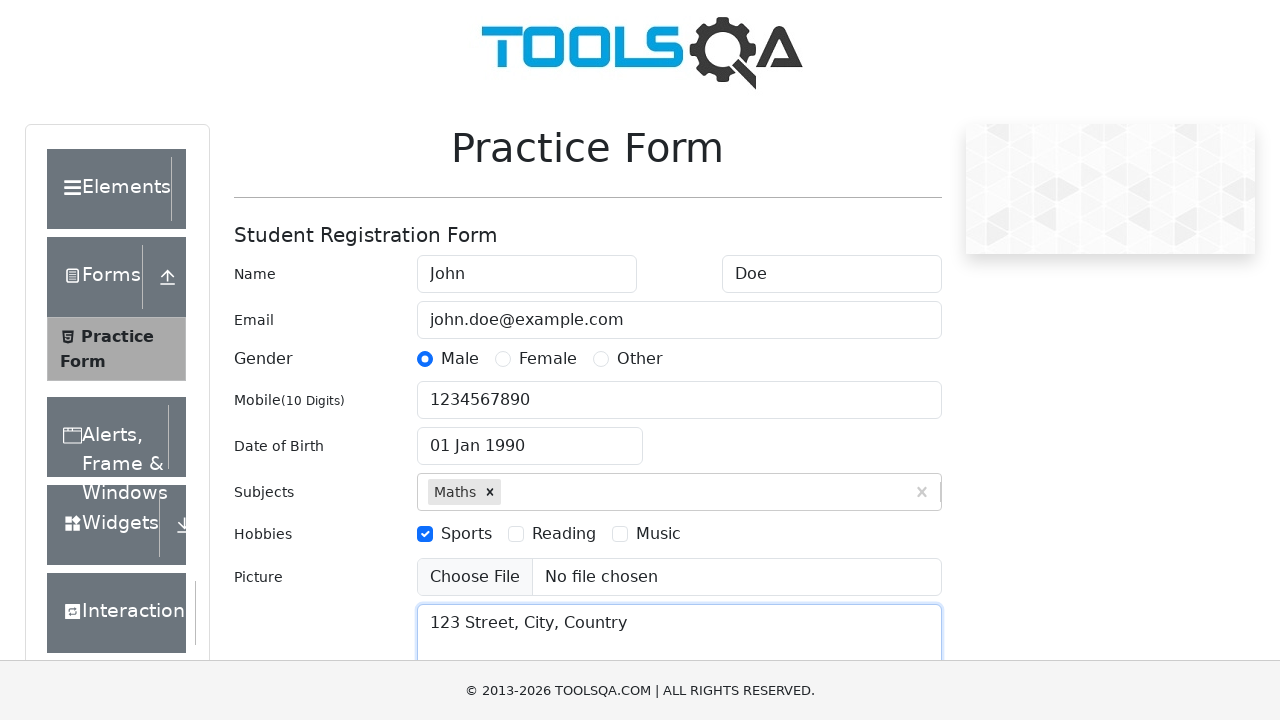

Clicked state dropdown to open it at (527, 437) on #state
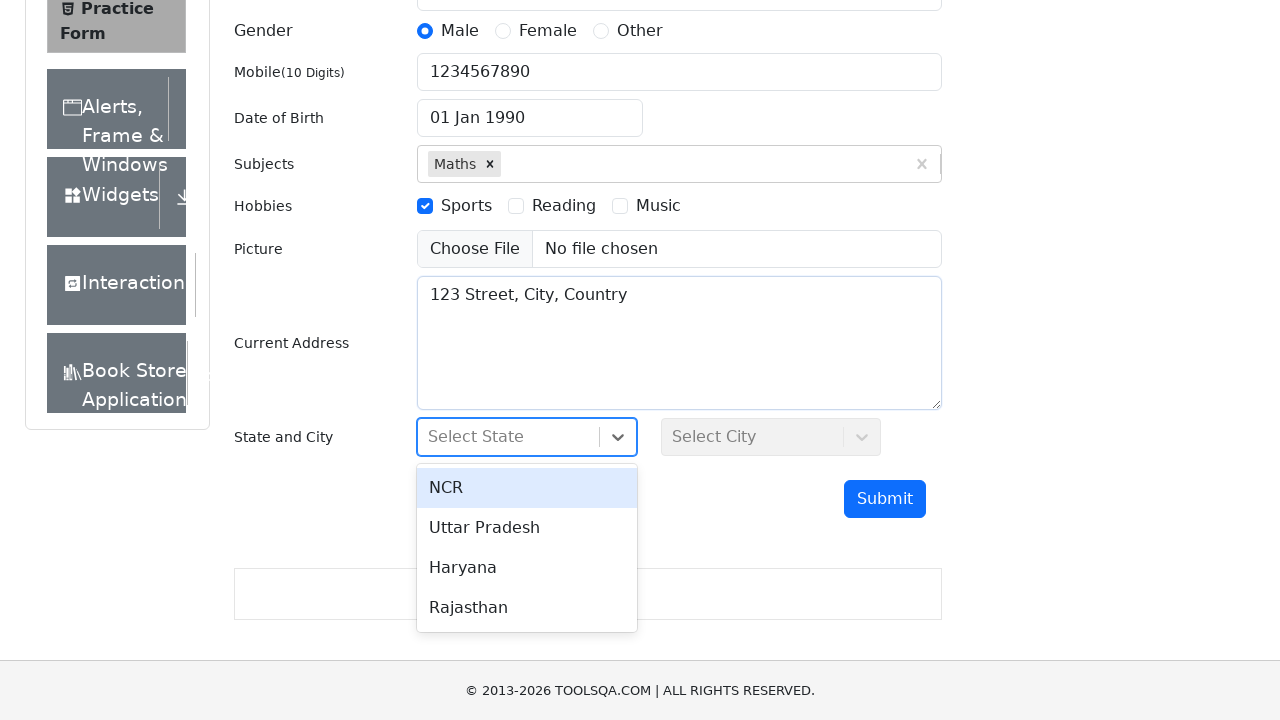

Waited for state dropdown options to load
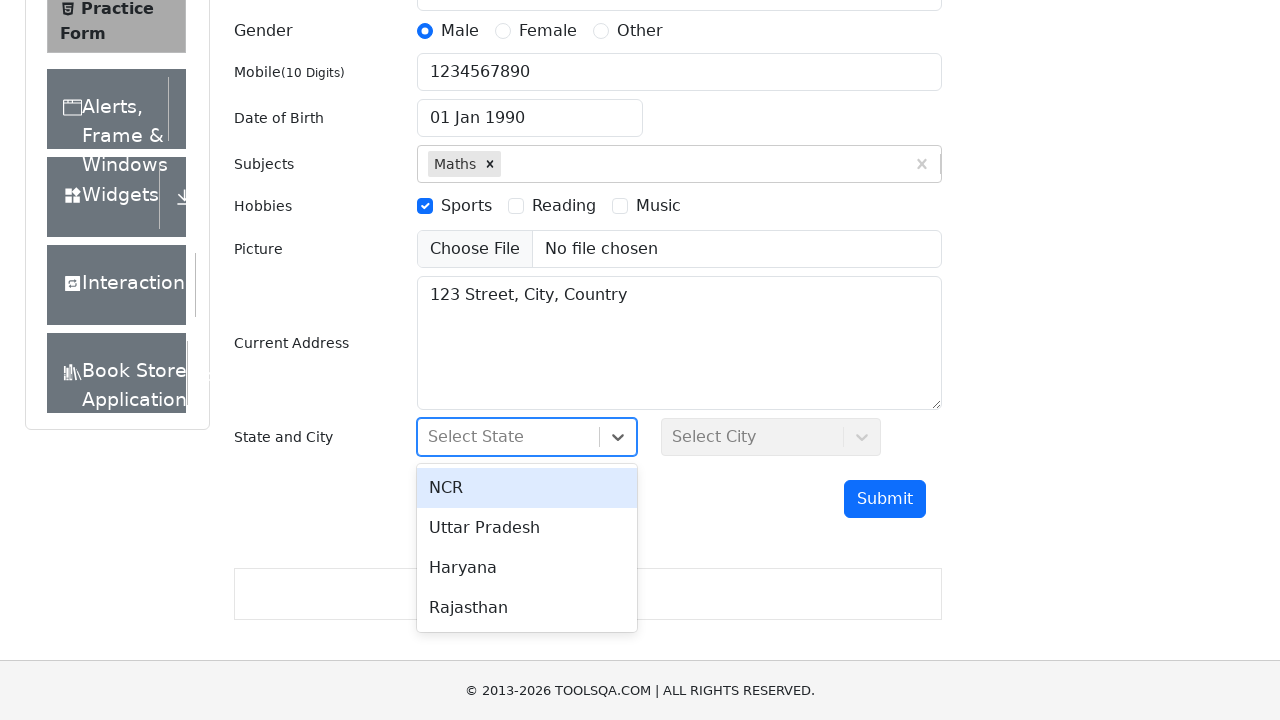

Selected first state option from dropdown at (527, 488) on #react-select-3-option-0
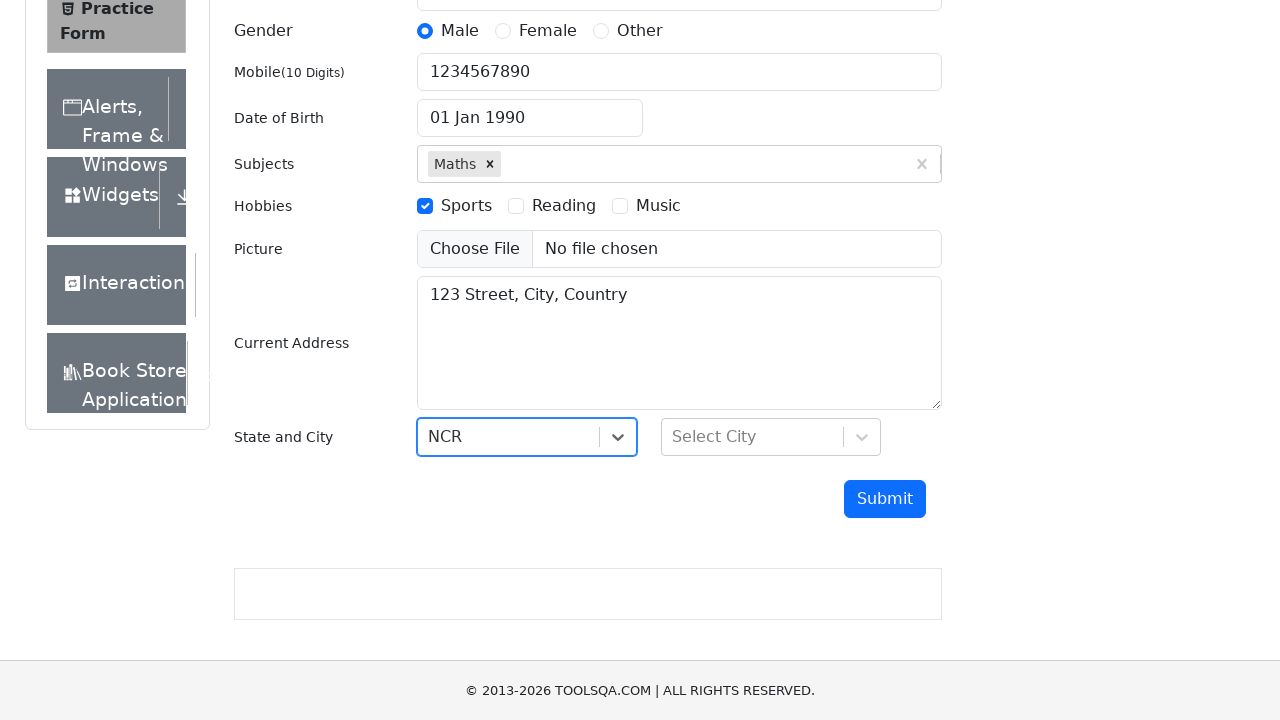

Clicked city dropdown to open it at (771, 437) on #city
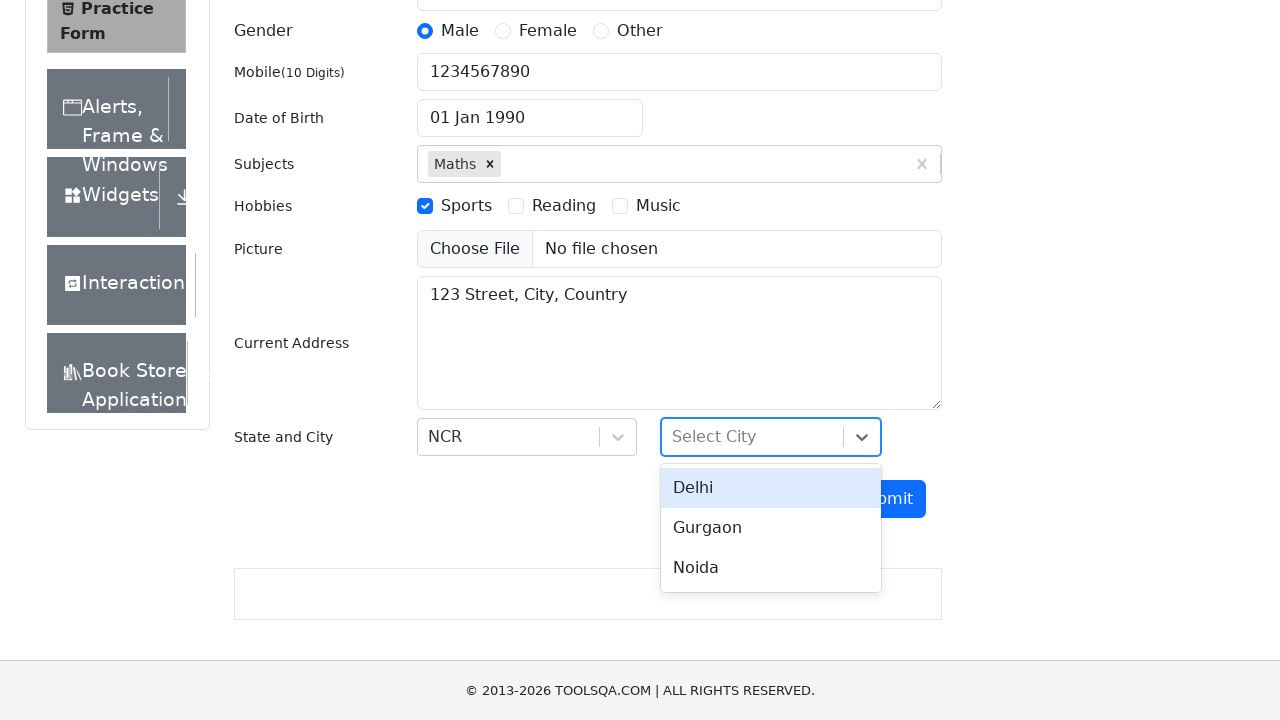

Waited for city dropdown options to load
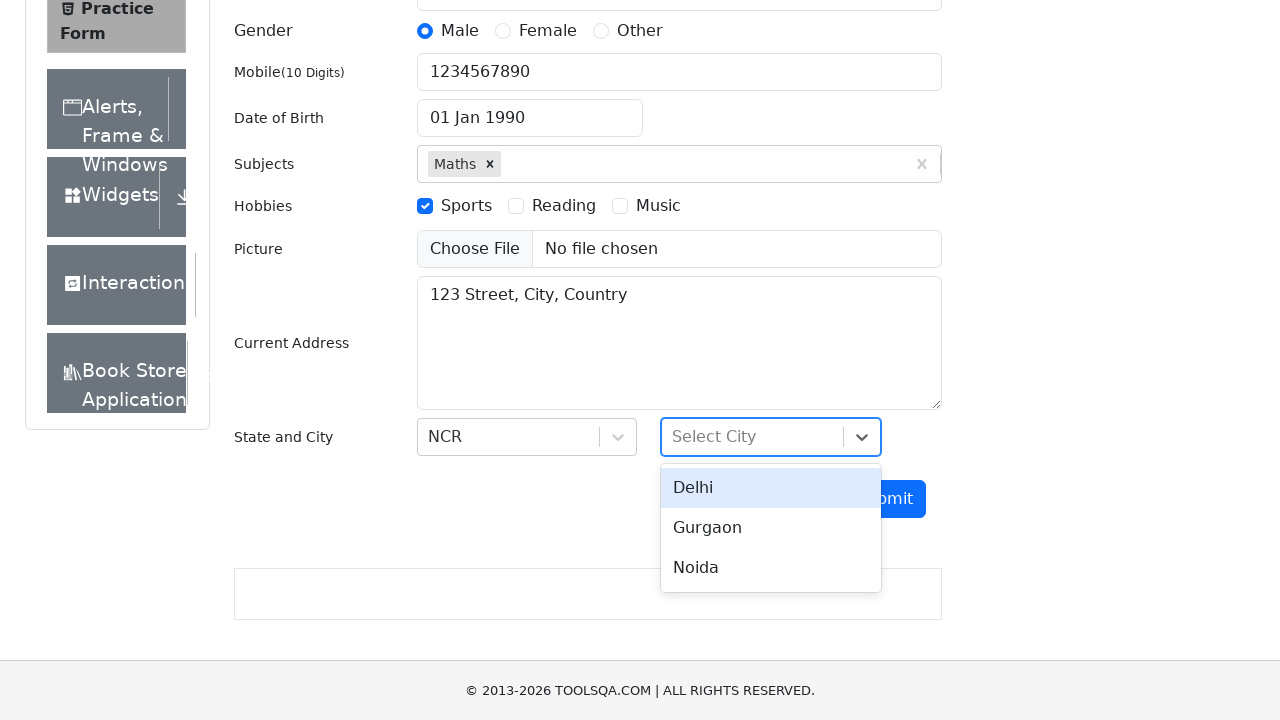

Selected first city option from dropdown at (771, 488) on #react-select-4-option-0
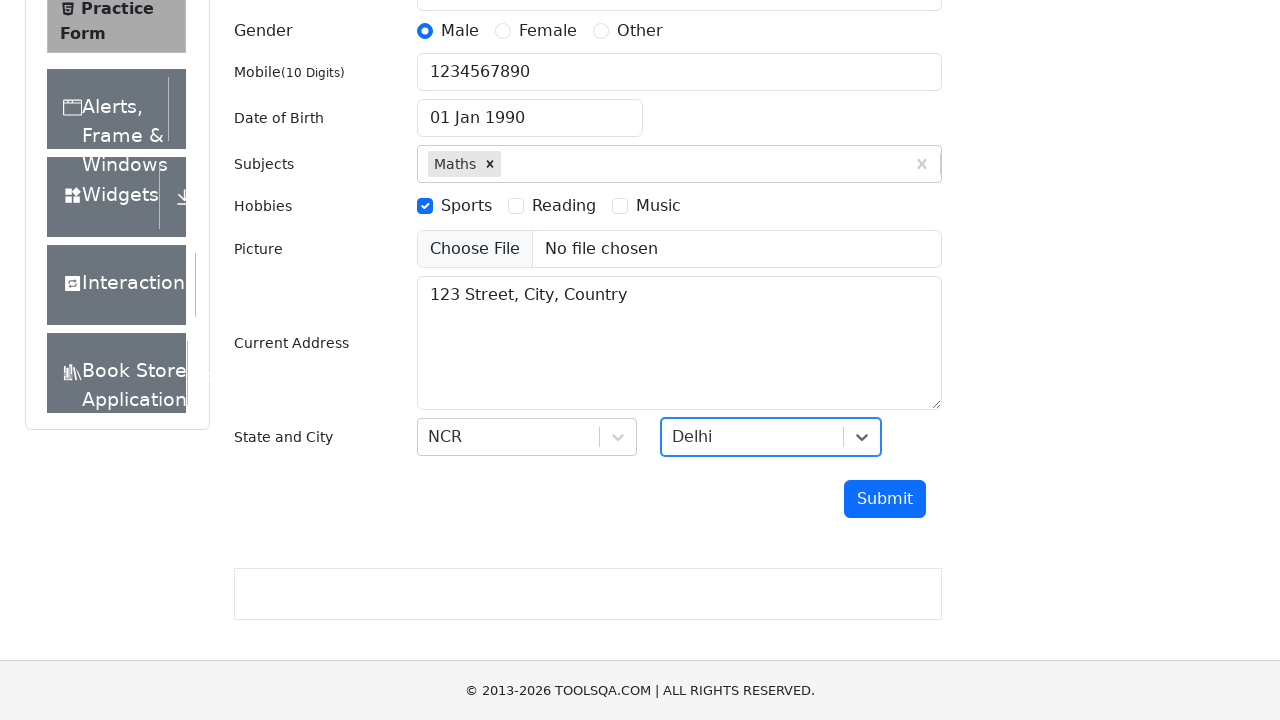

Clicked submit button to submit the form at (885, 499) on #submit
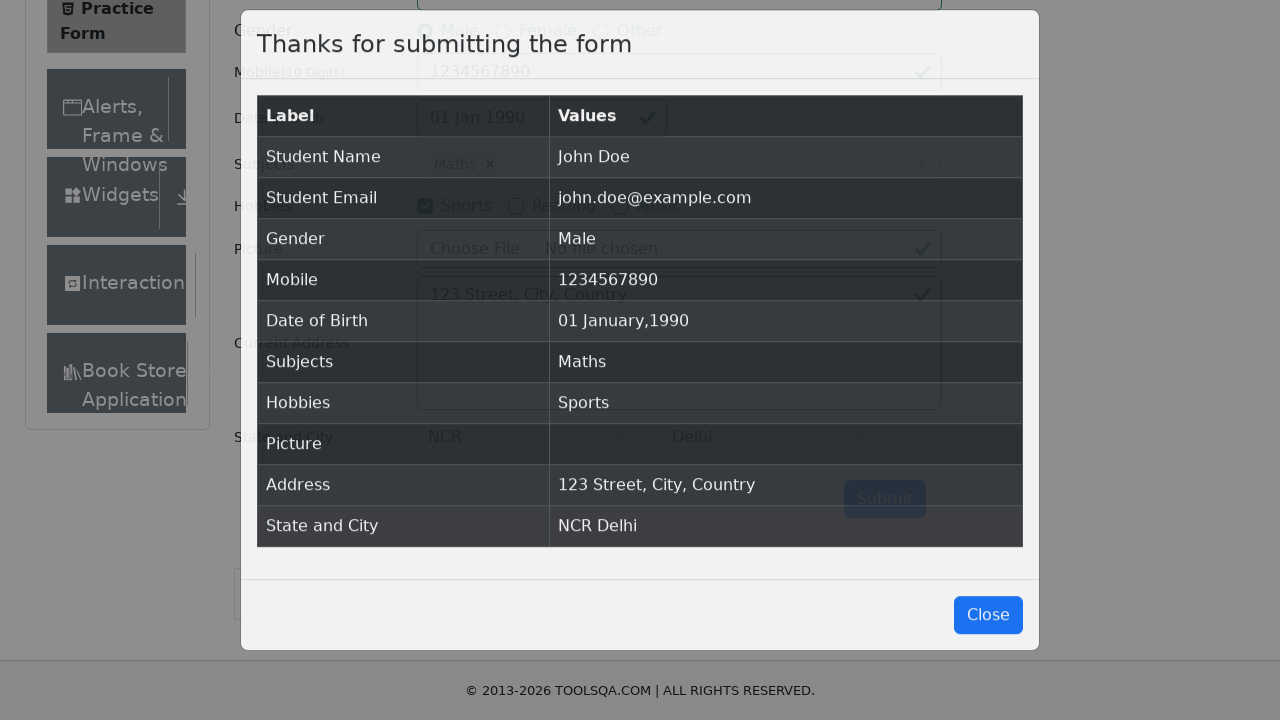

Form submission successful - confirmation modal appeared
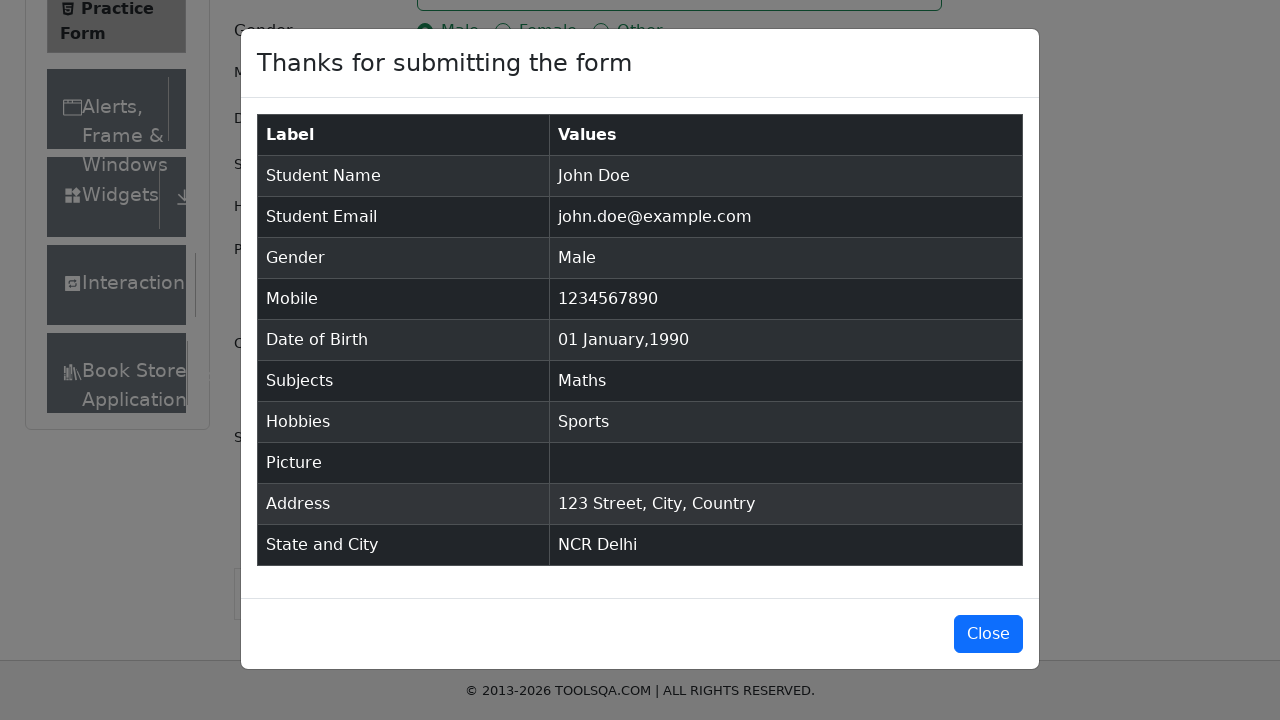

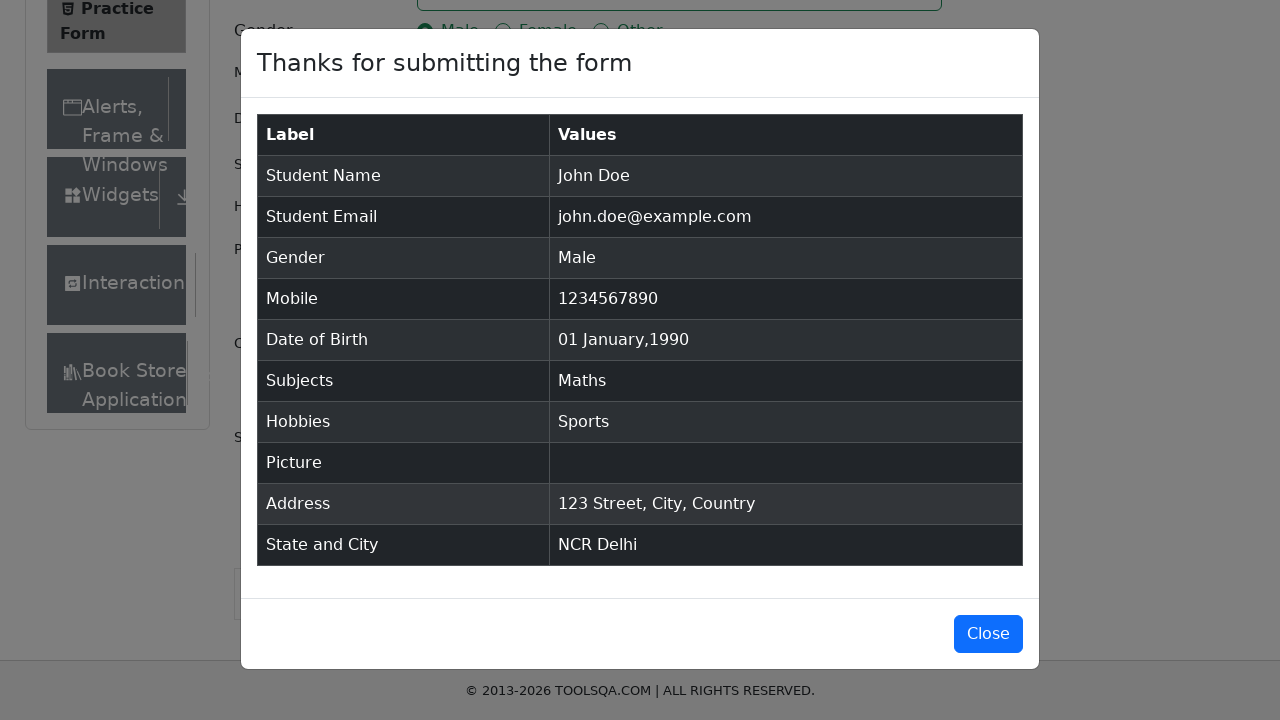